Tests dropdown selection functionality without using Select class by clicking on specific option elements in Industry and Country dropdowns

Starting URL: https://www.orangehrm.com/orangehrm-30-day-trial/

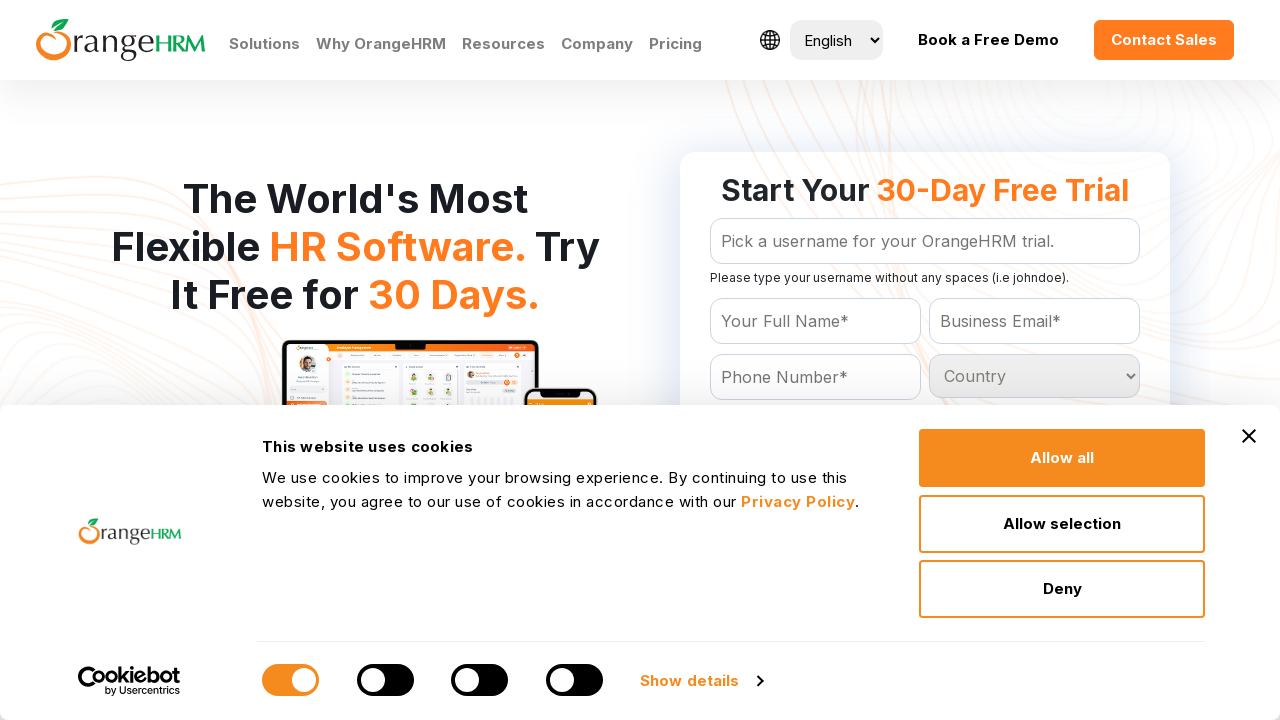

Located Industry dropdown options
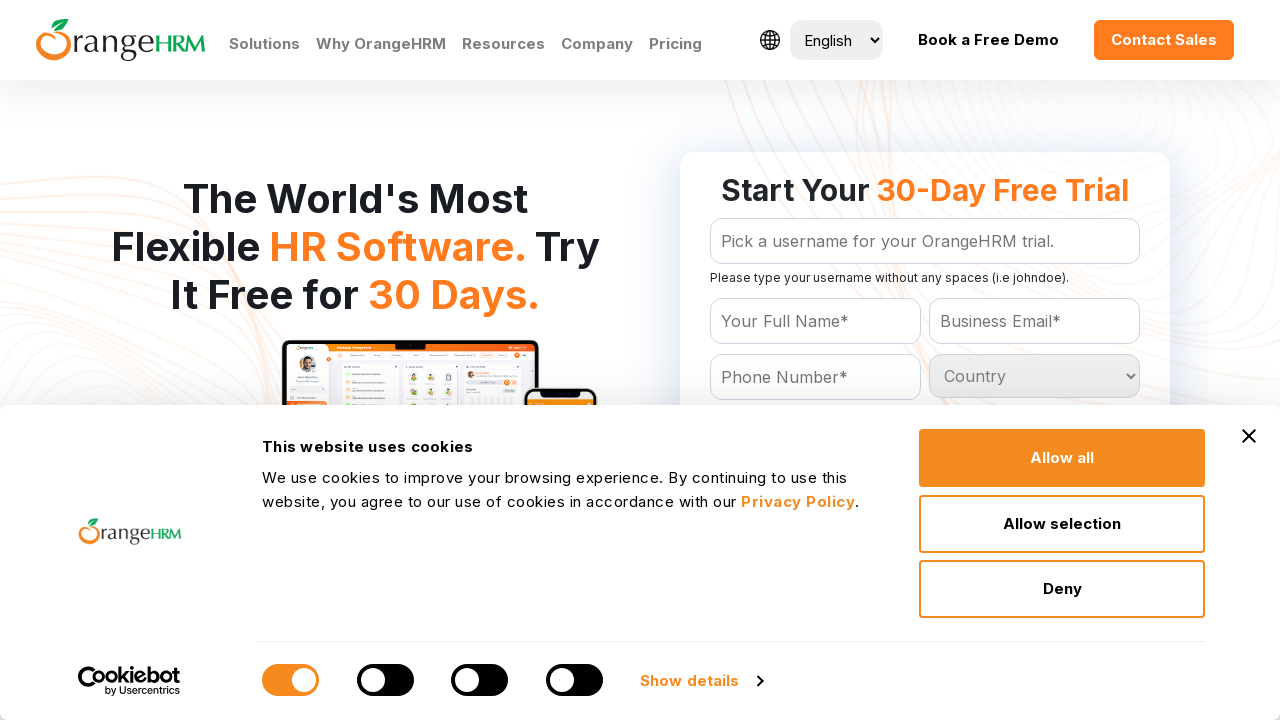

Counted 0 options in Industry dropdown
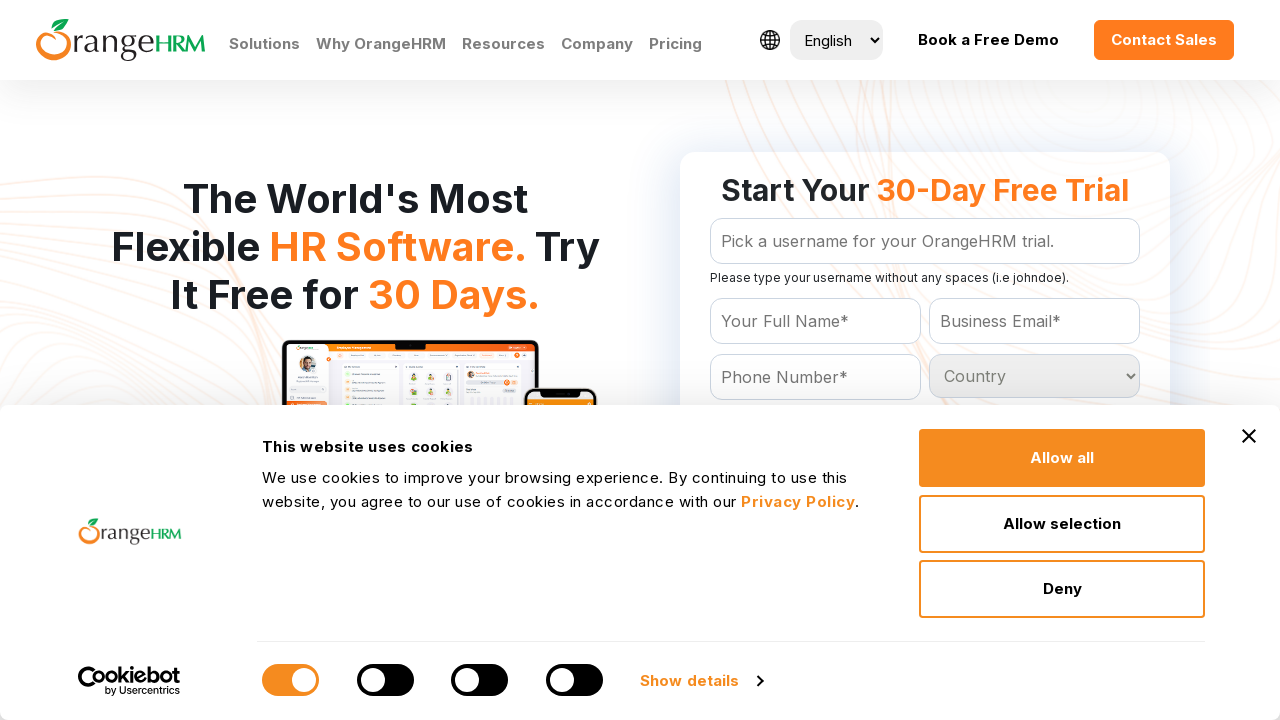

Located Country dropdown options
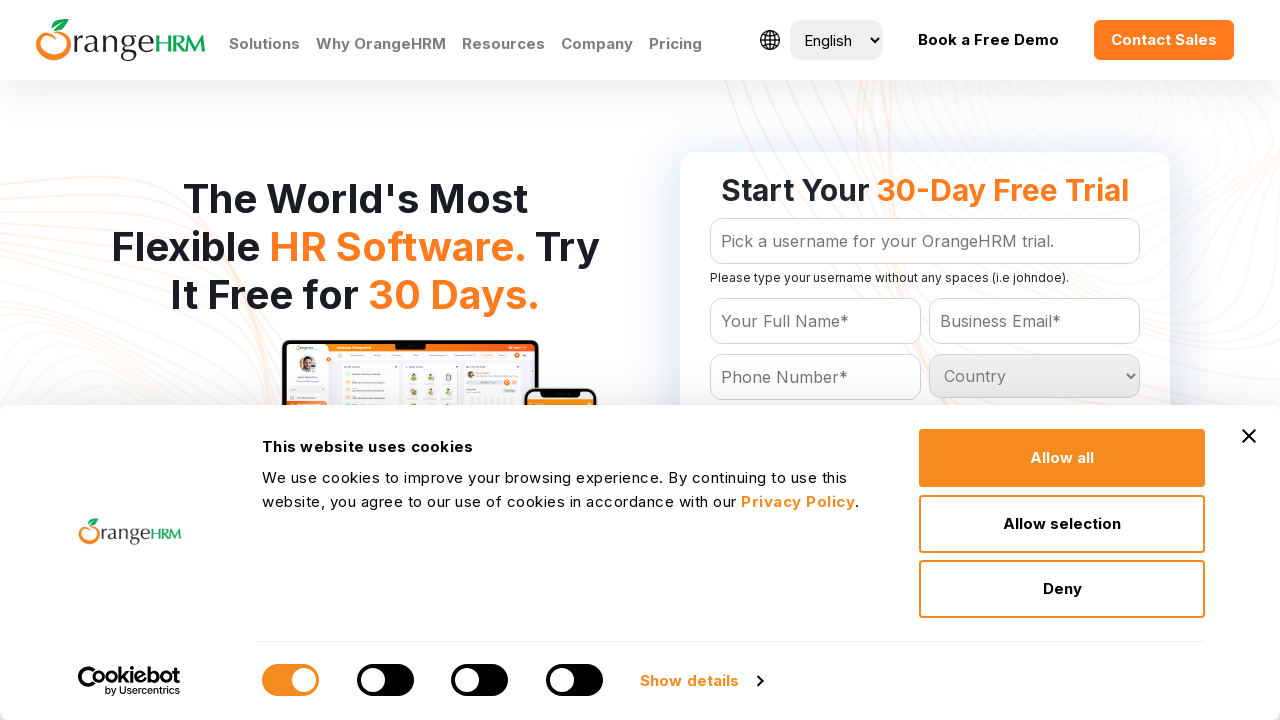

Counted 0 options in Country dropdown
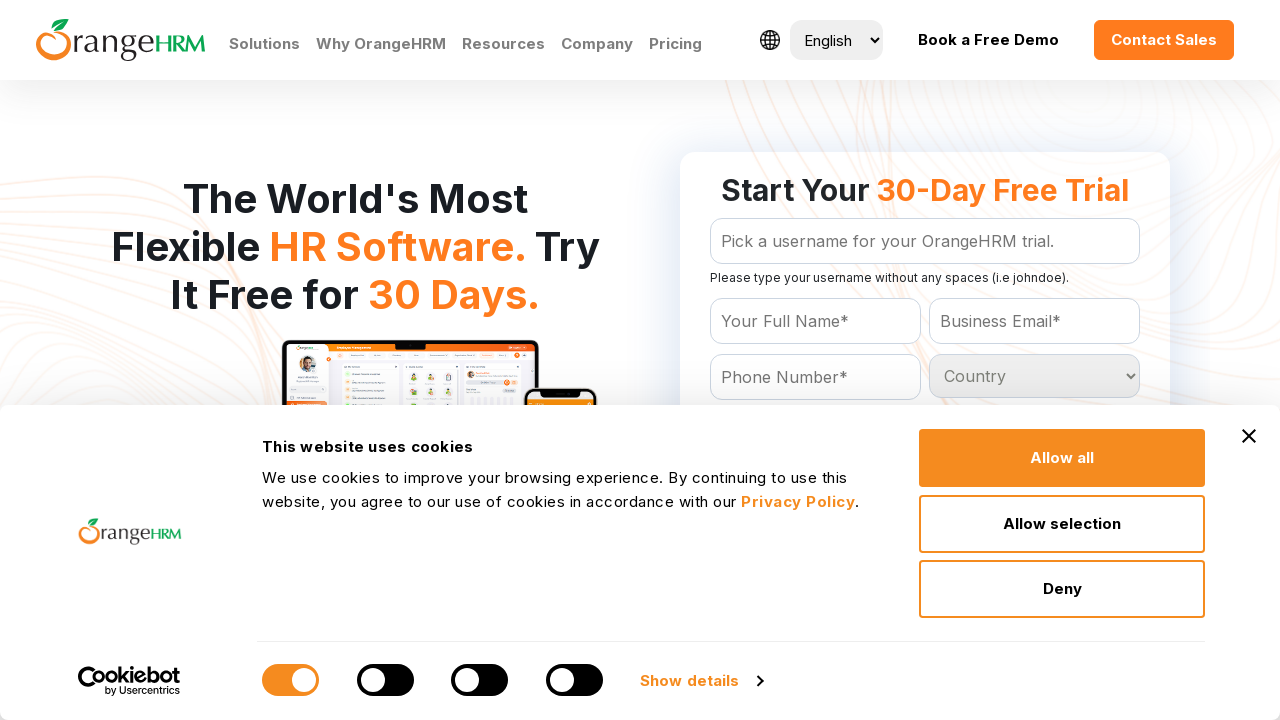

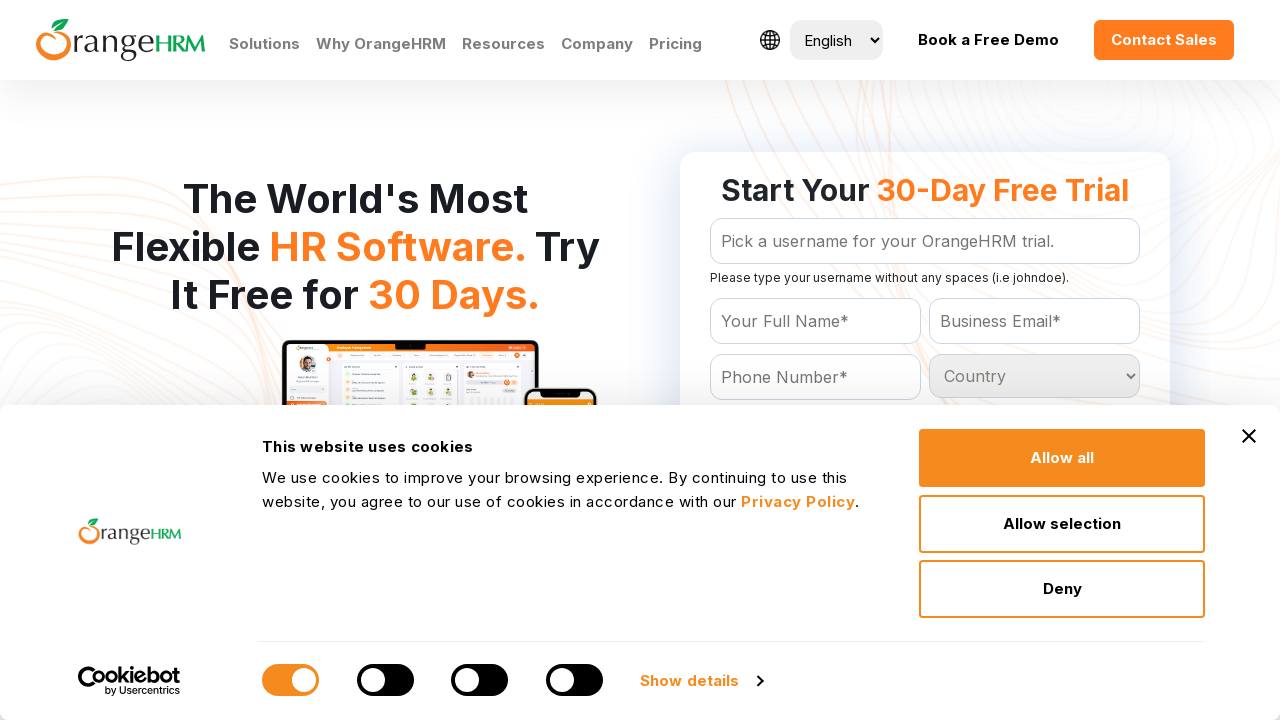